Navigates to GeeksforGeeks homepage, clicks on the first course card which opens in a new window, switches to that window to verify it opened, then switches back to the main window

Starting URL: https://www.geeksforgeeks.org

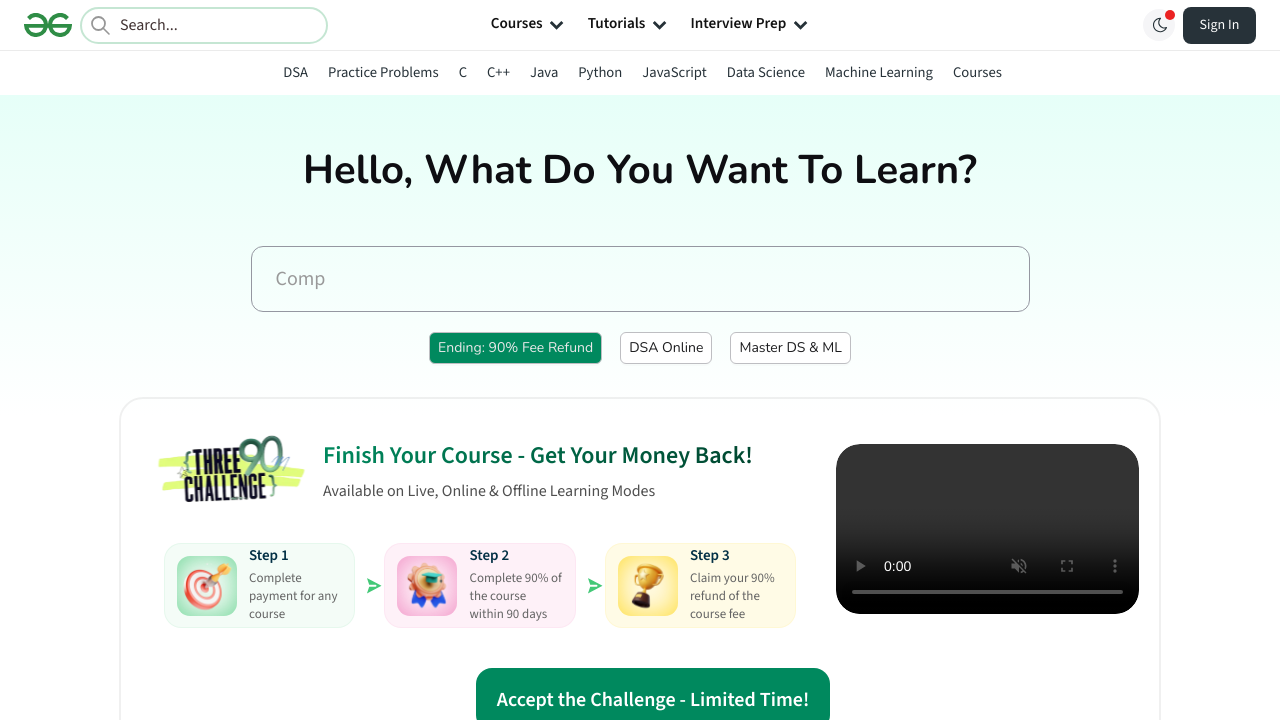

Navigated to GeeksforGeeks homepage
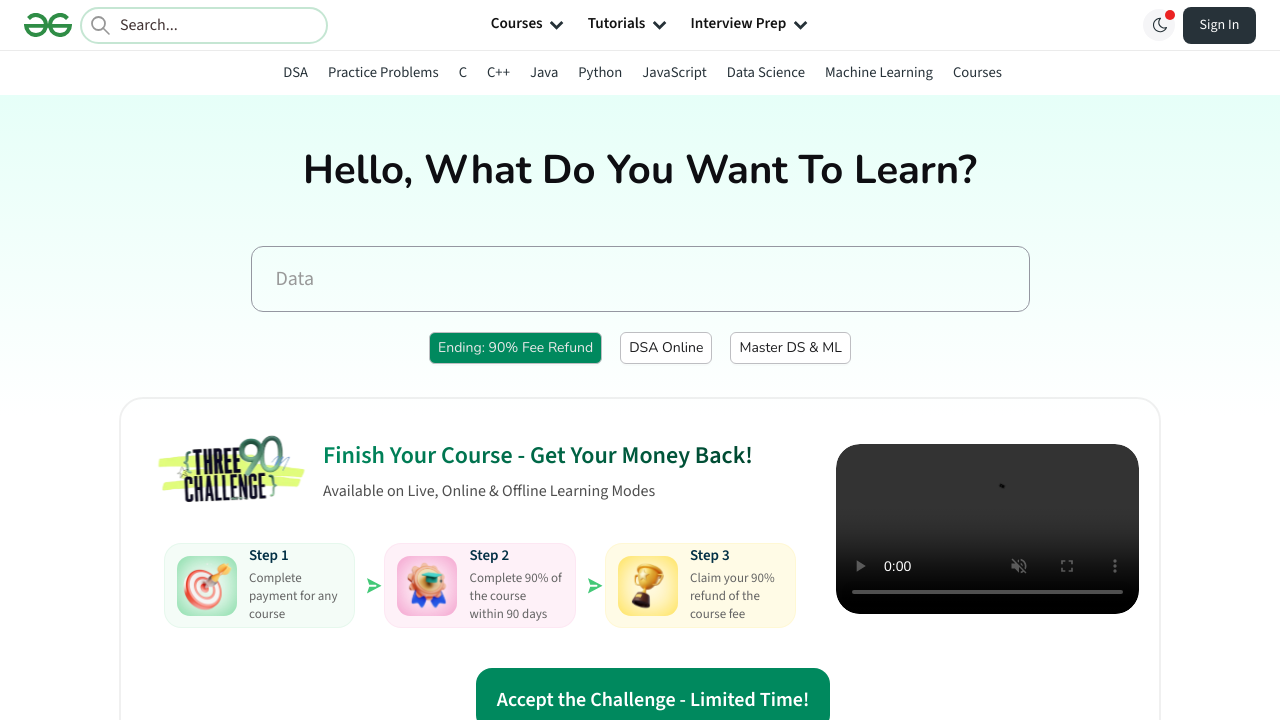

Clicked on the first course card at (265, 360) on .HomePageCourseCard_homePageCourseCard_textContainer___928L >> nth=0
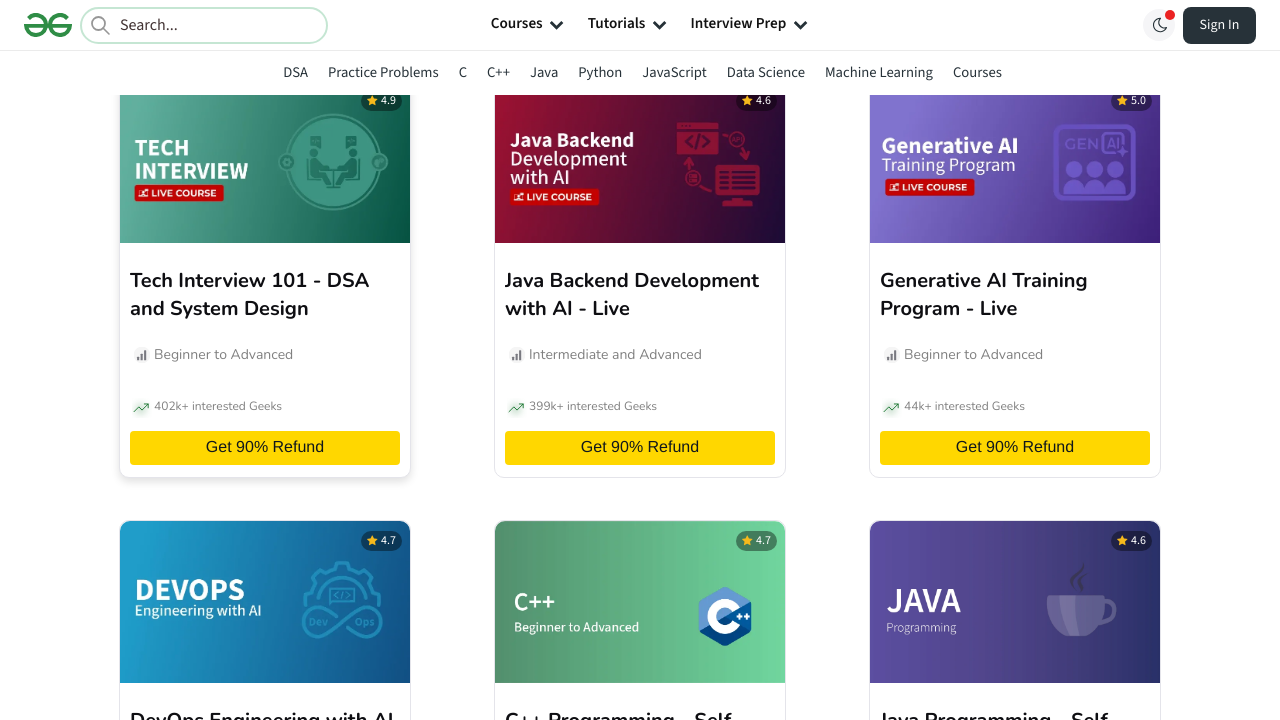

New window/tab opened with course content
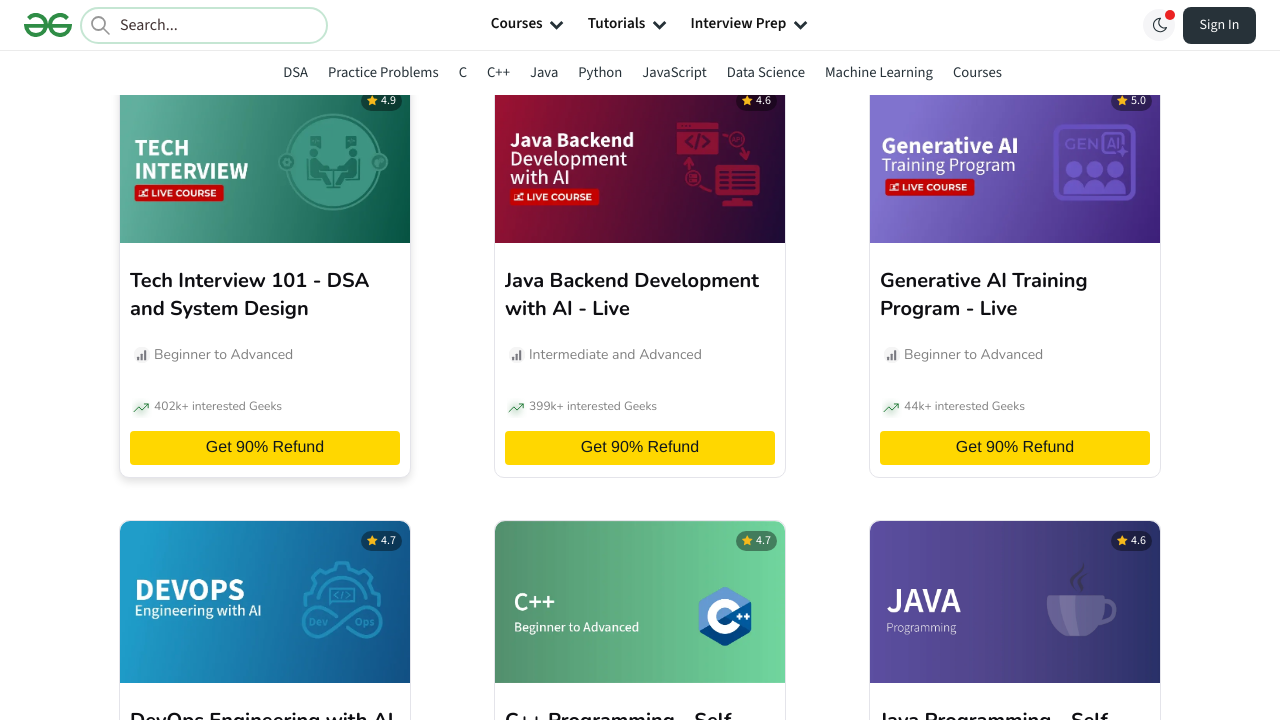

New page loaded successfully
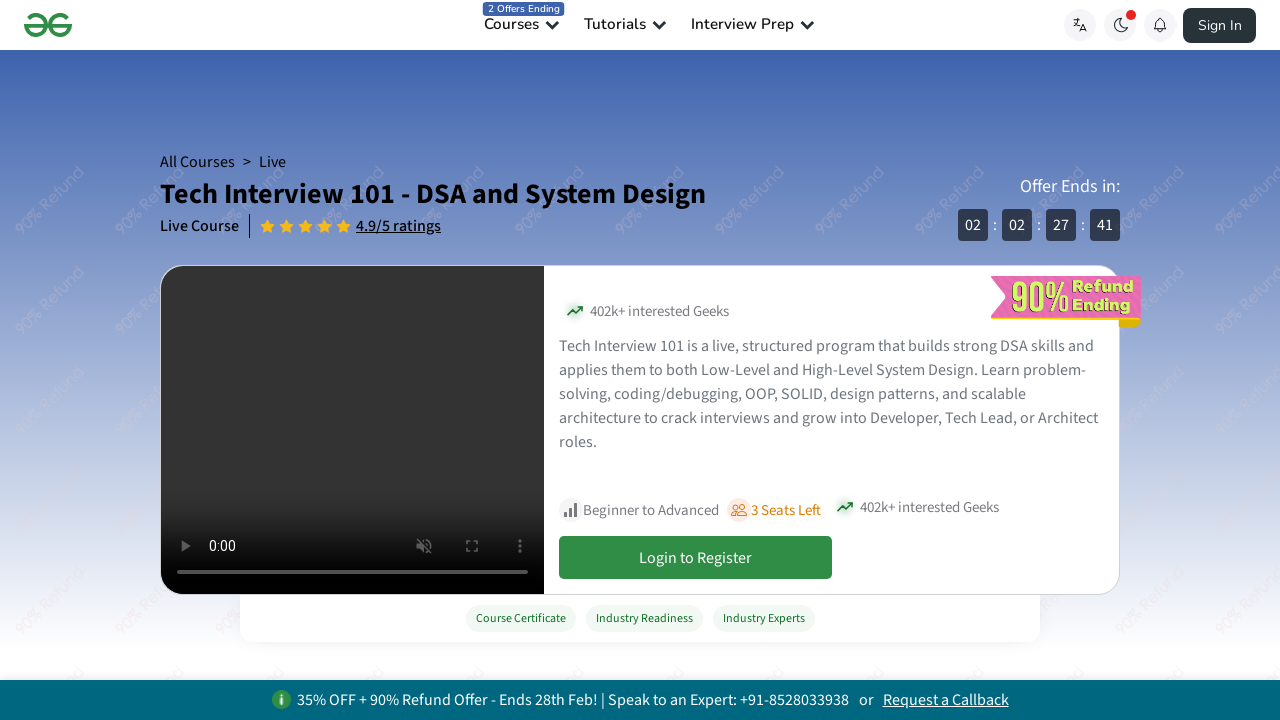

Switched back to main GeeksforGeeks window
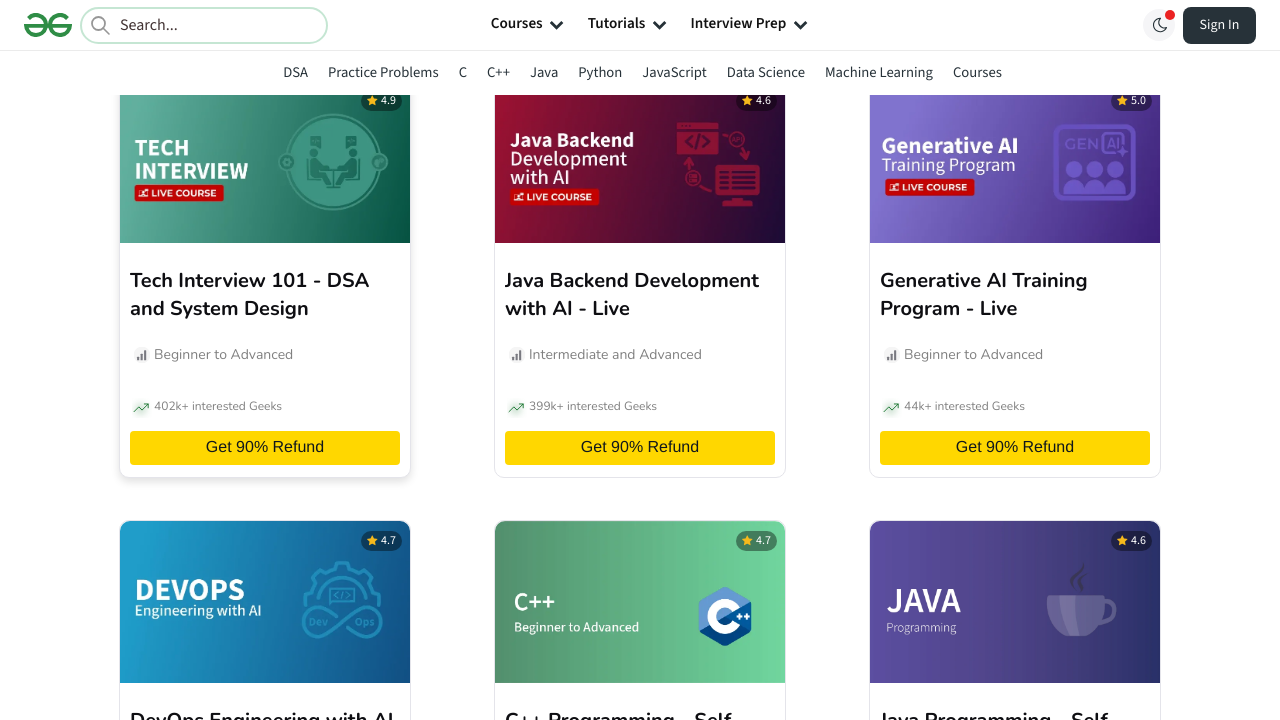

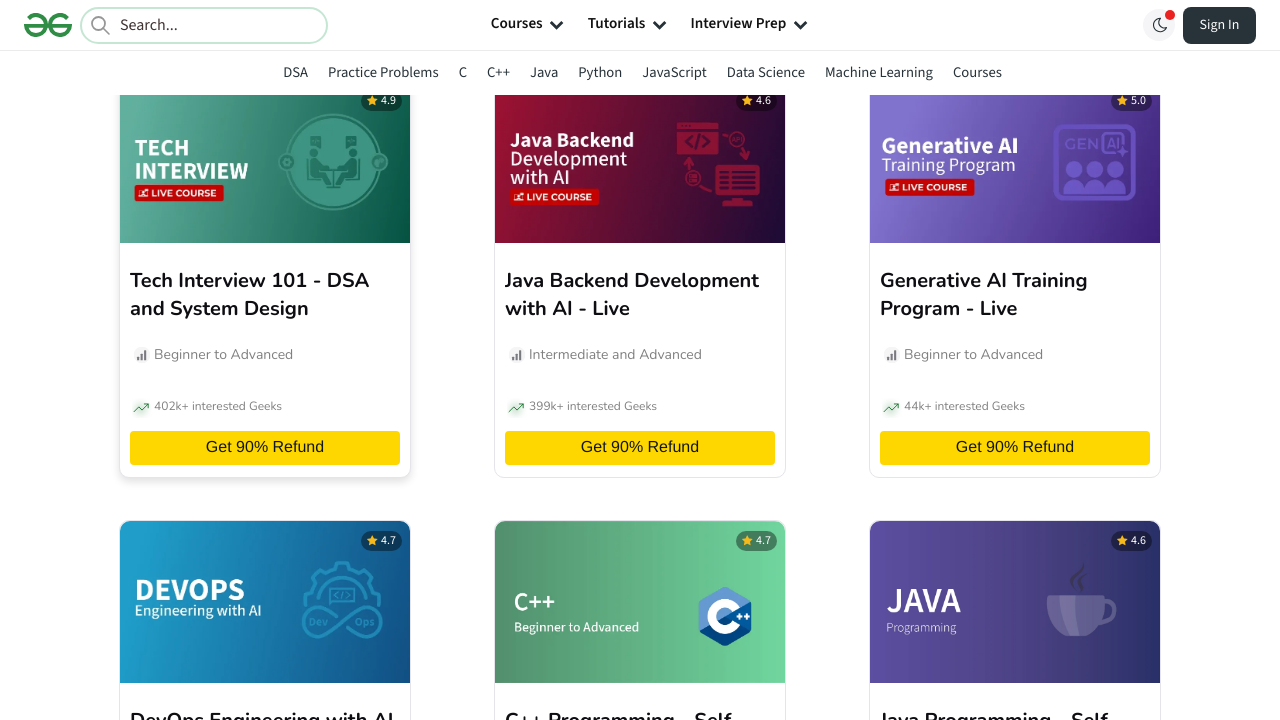